Tests prompt alert functionality by clicking a button to trigger a prompt dialog, entering text, and accepting it

Starting URL: https://training-support.net/webelements/alerts

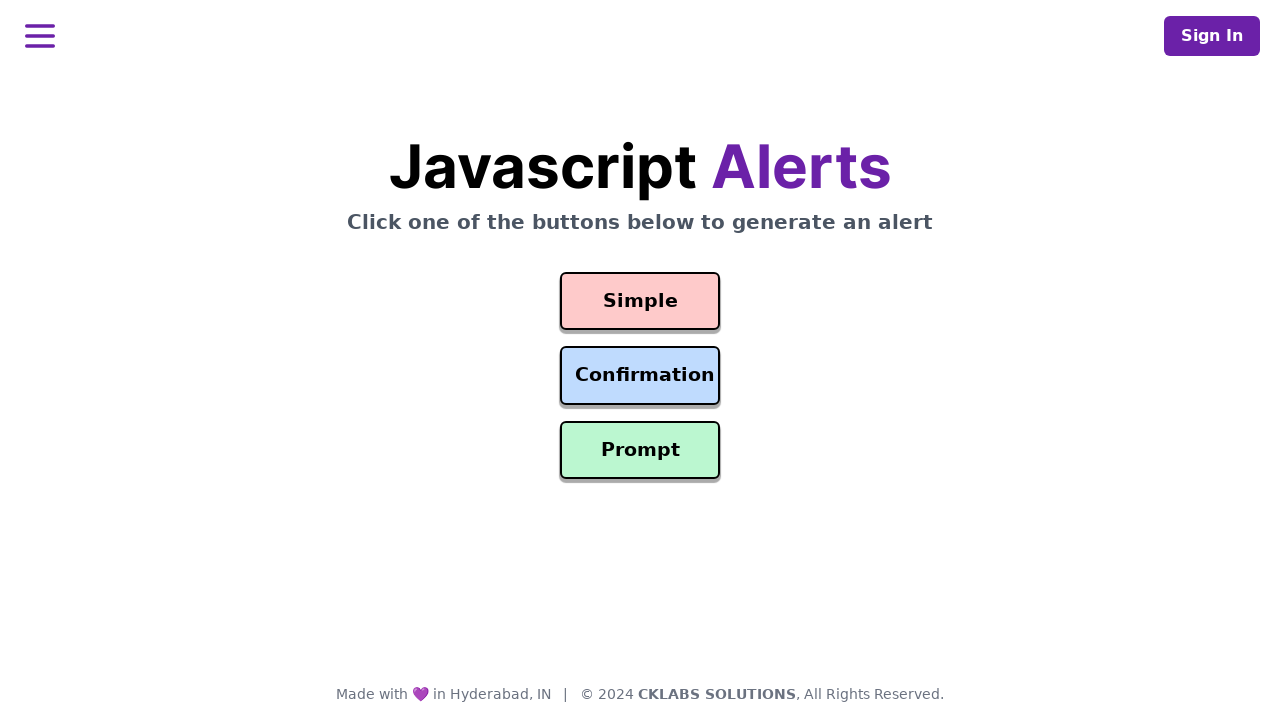

Set up dialog handler to accept prompt with text 'Awesome!'
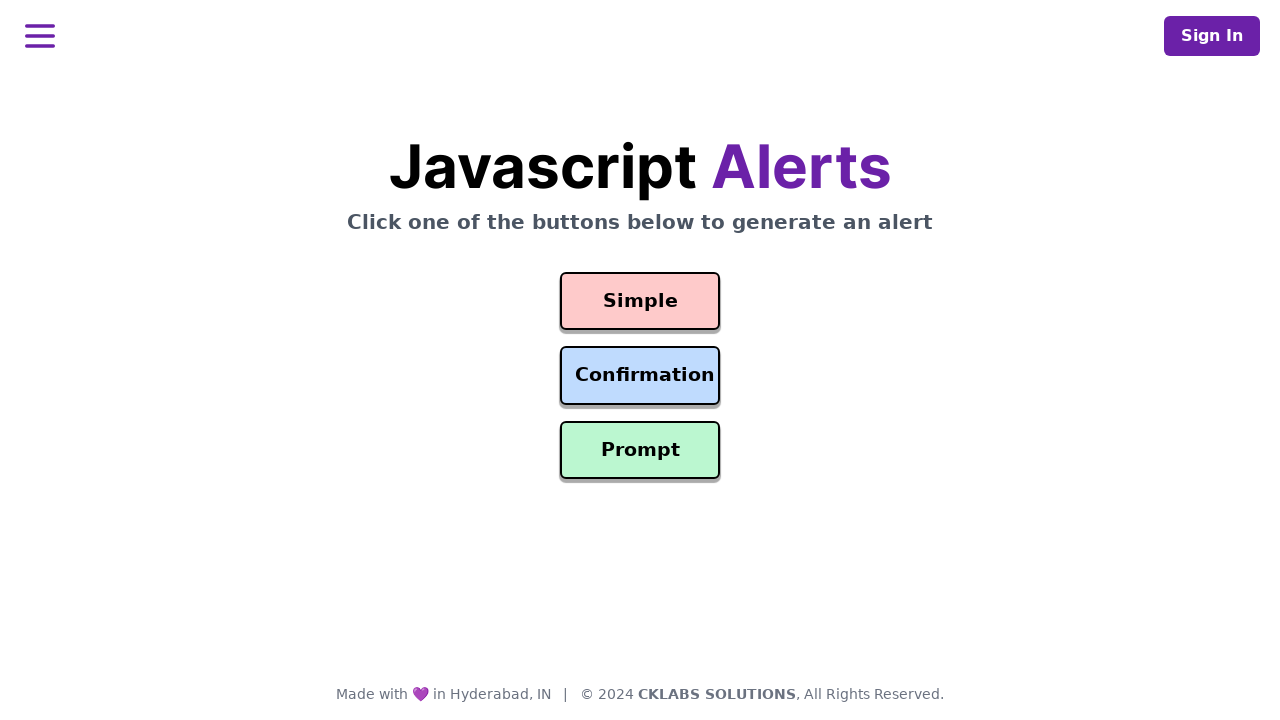

Clicked prompt button to trigger prompt alert dialog at (640, 450) on #prompt
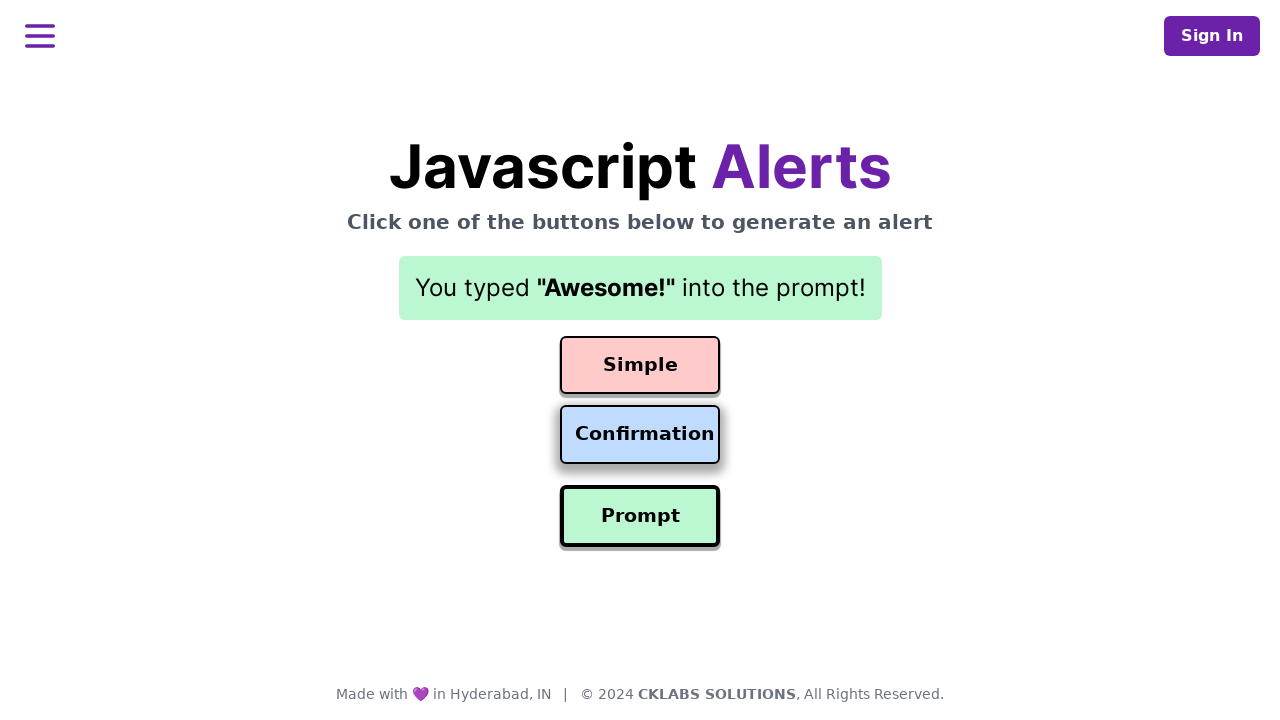

Waited for prompt alert to be handled
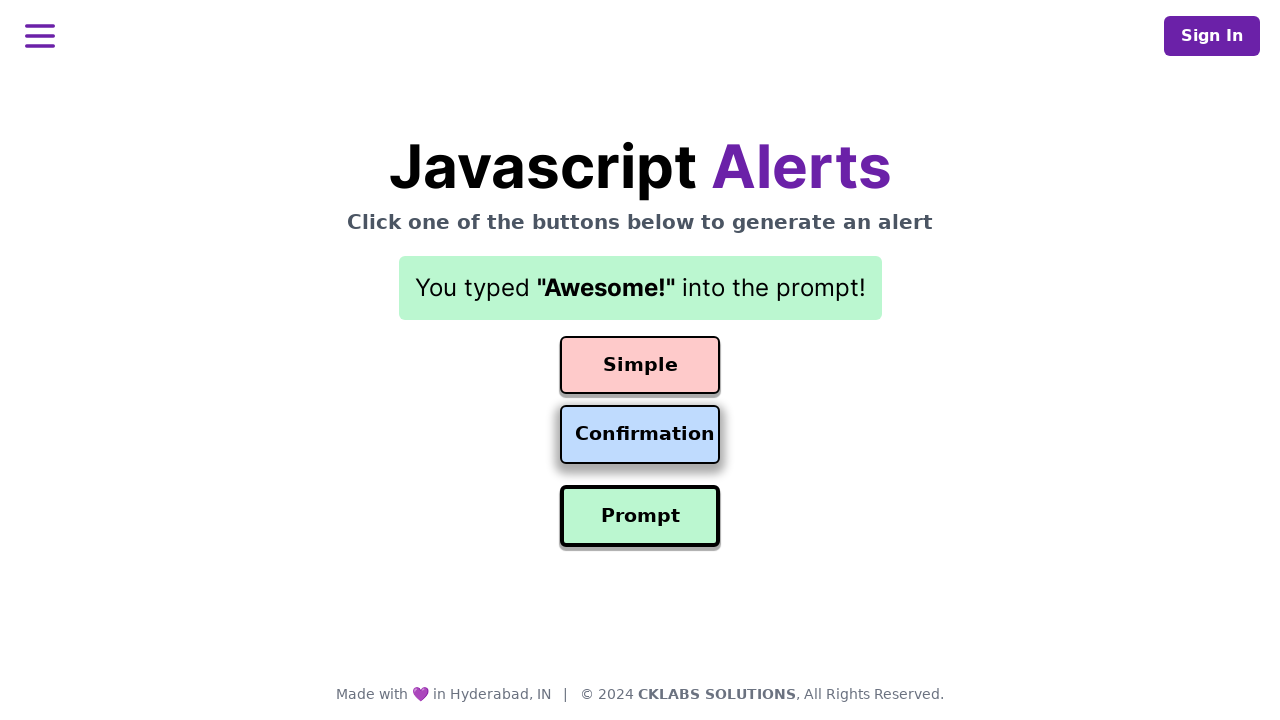

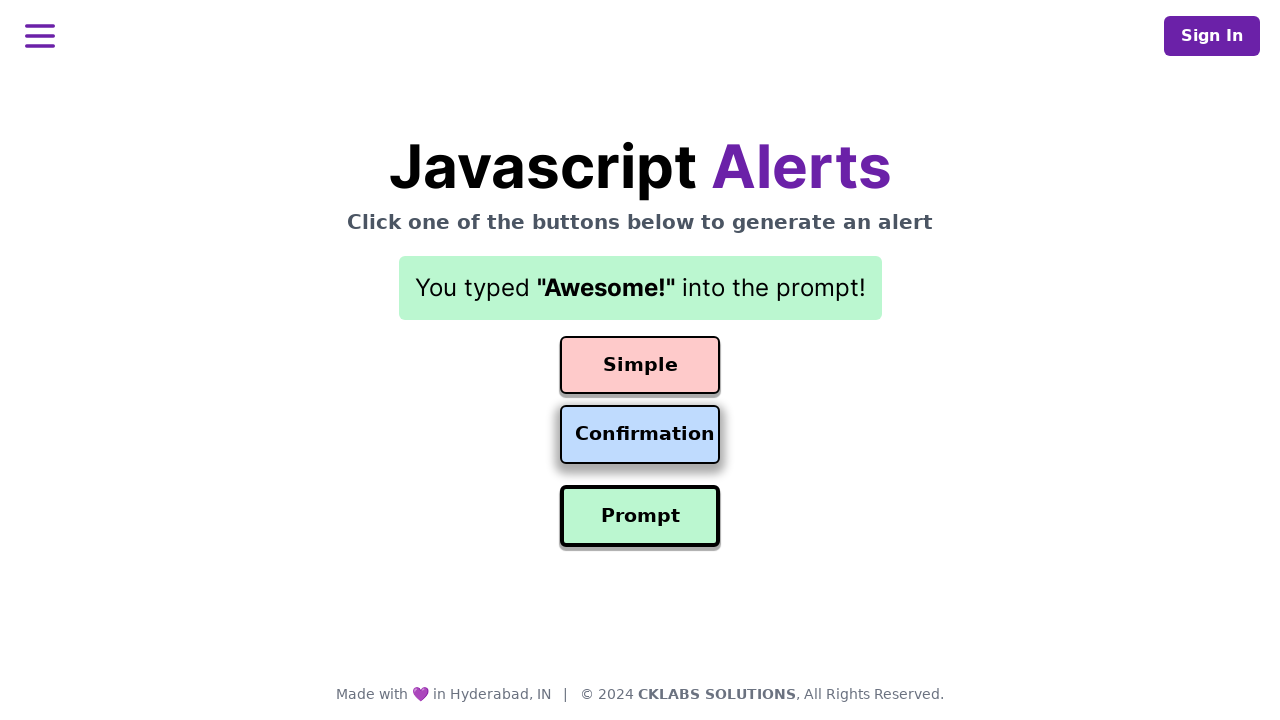